Tests browser window handling by clicking a button to open a new tab, switching to it, and then closing it

Starting URL: https://demoqa.com/browser-windows

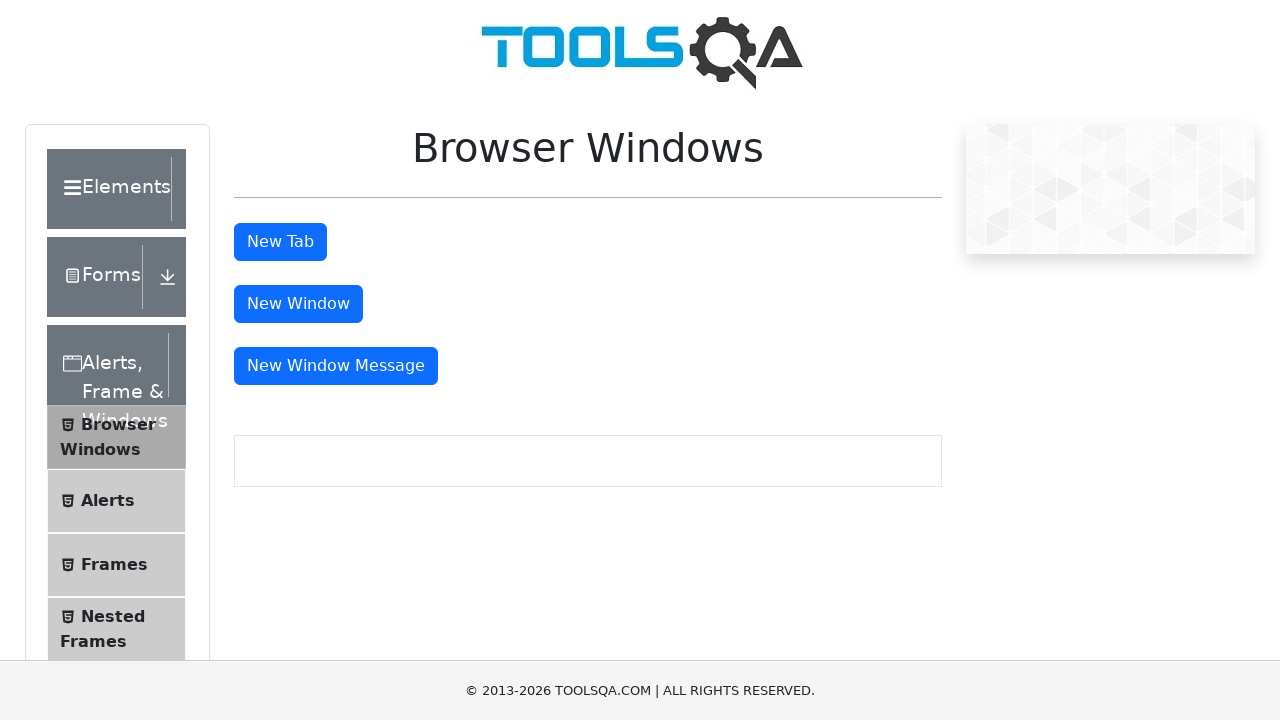

Clicked button to open new tab at (280, 242) on button#tabButton
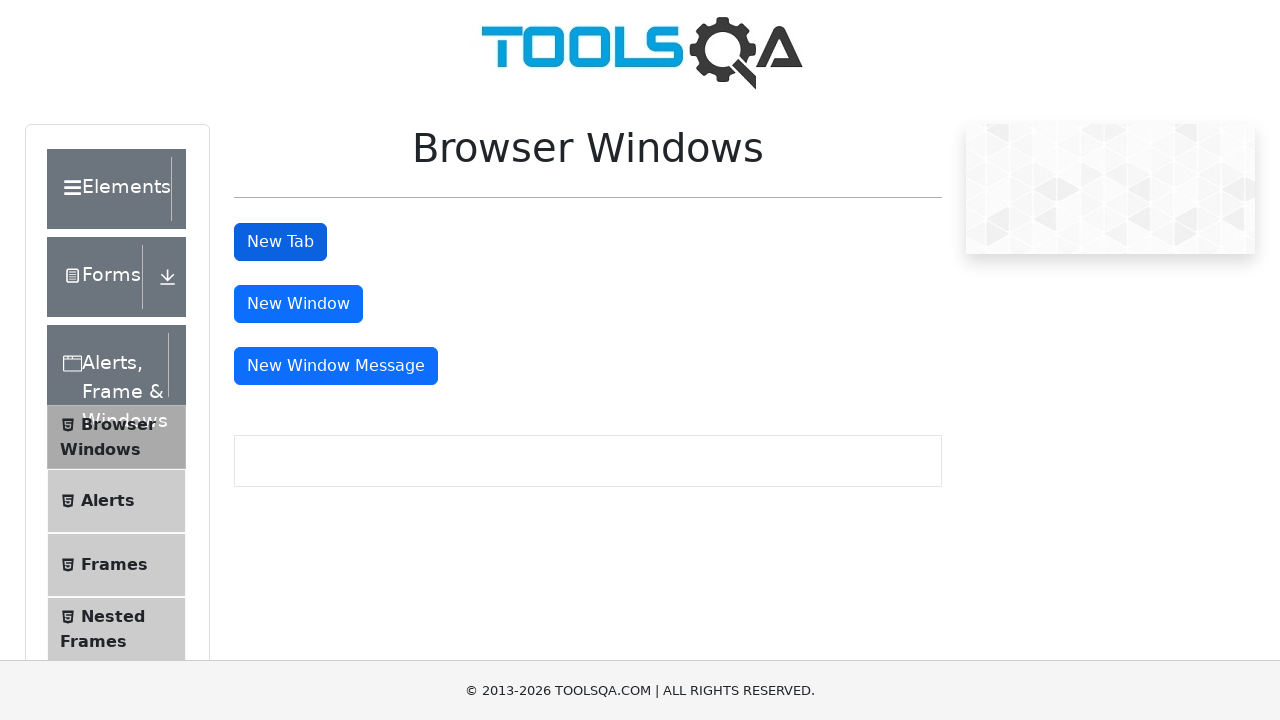

New tab opened and captured at (280, 242) on button#tabButton
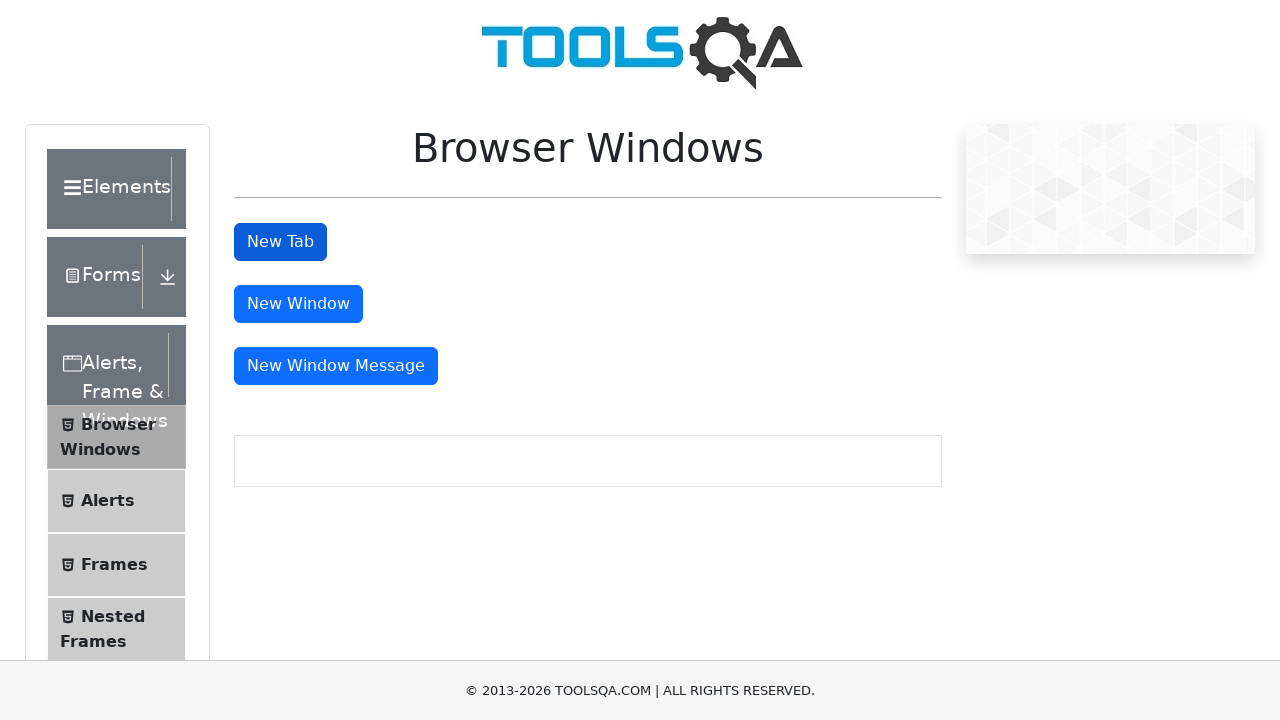

Switched to new tab
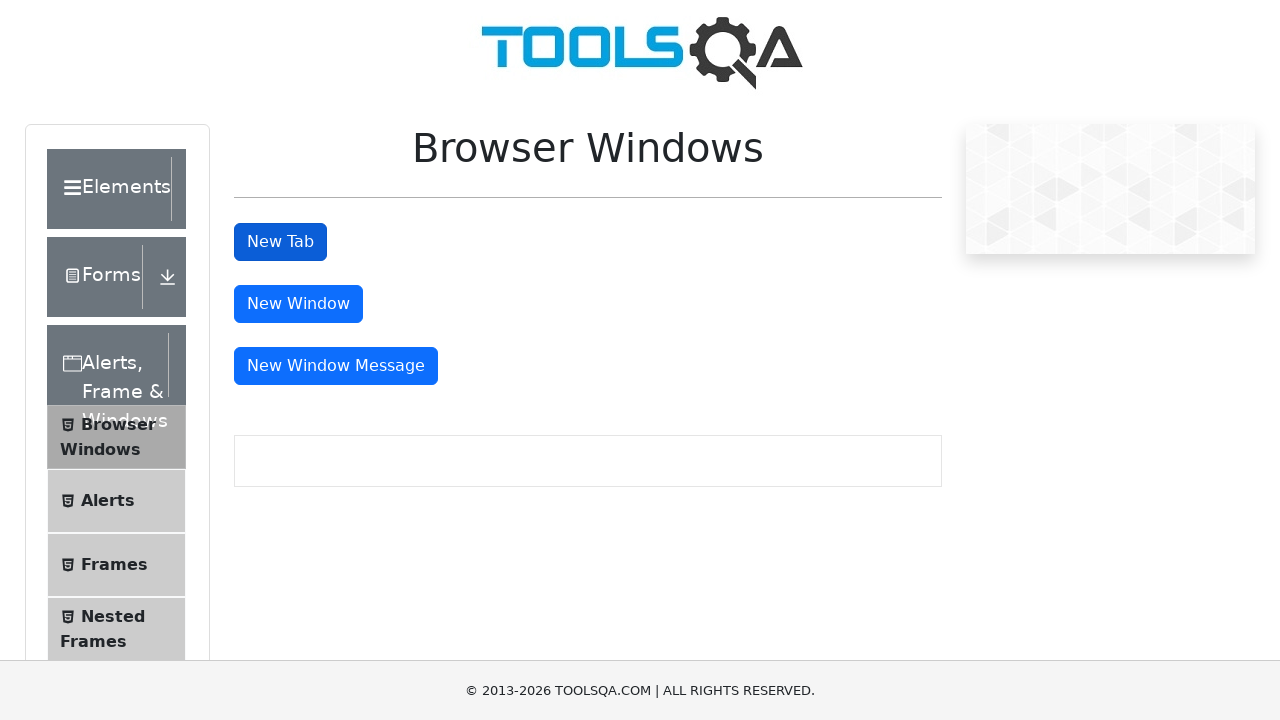

New tab finished loading
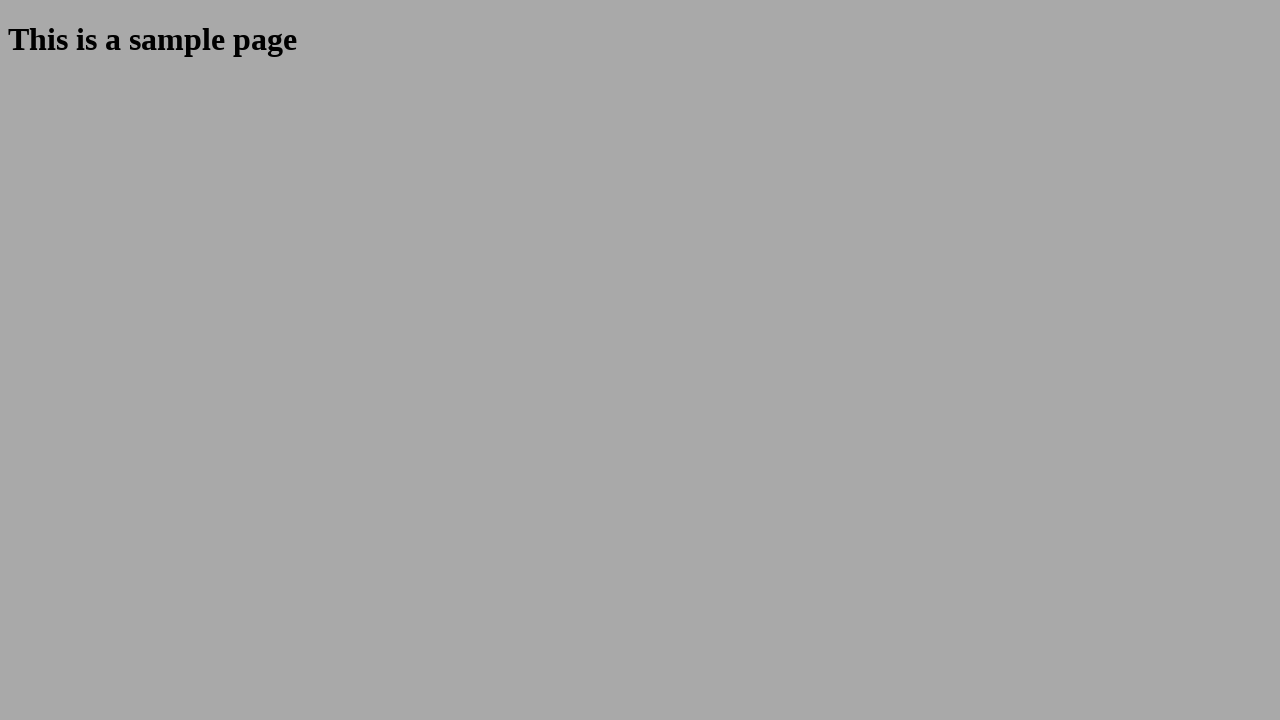

Retrieved URL from new tab: https://demoqa.com/sample
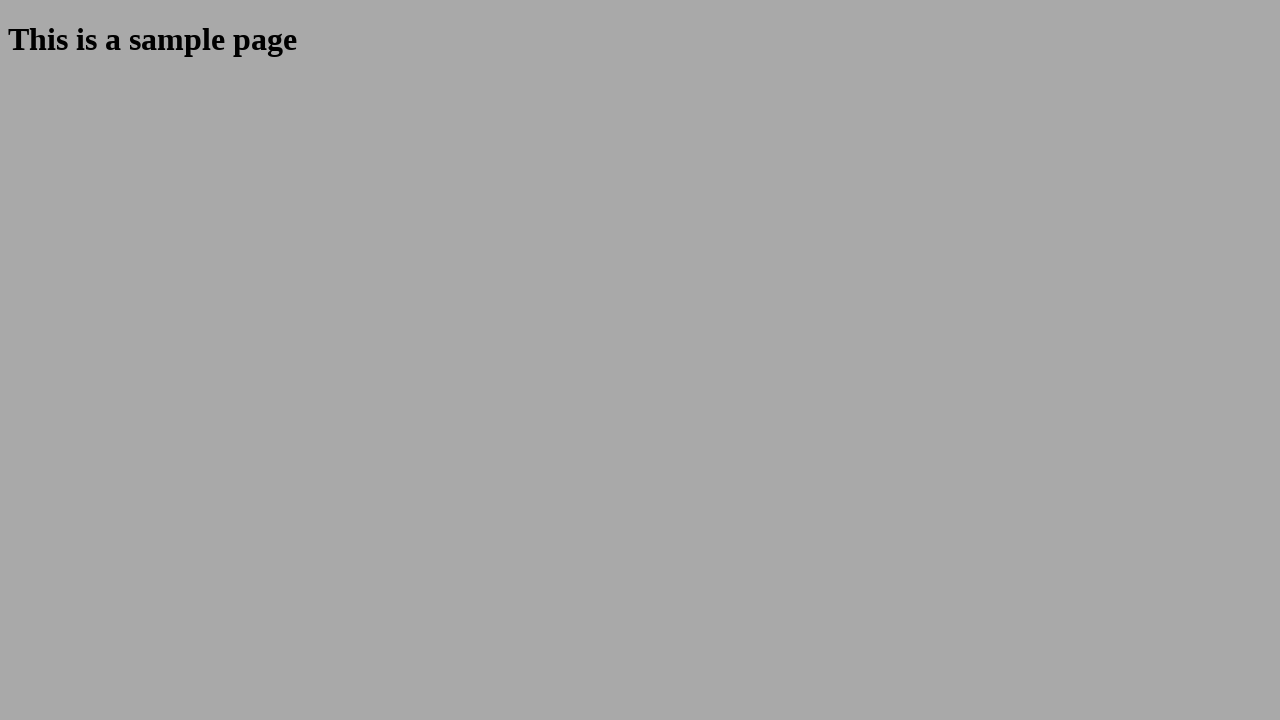

Closed new tab
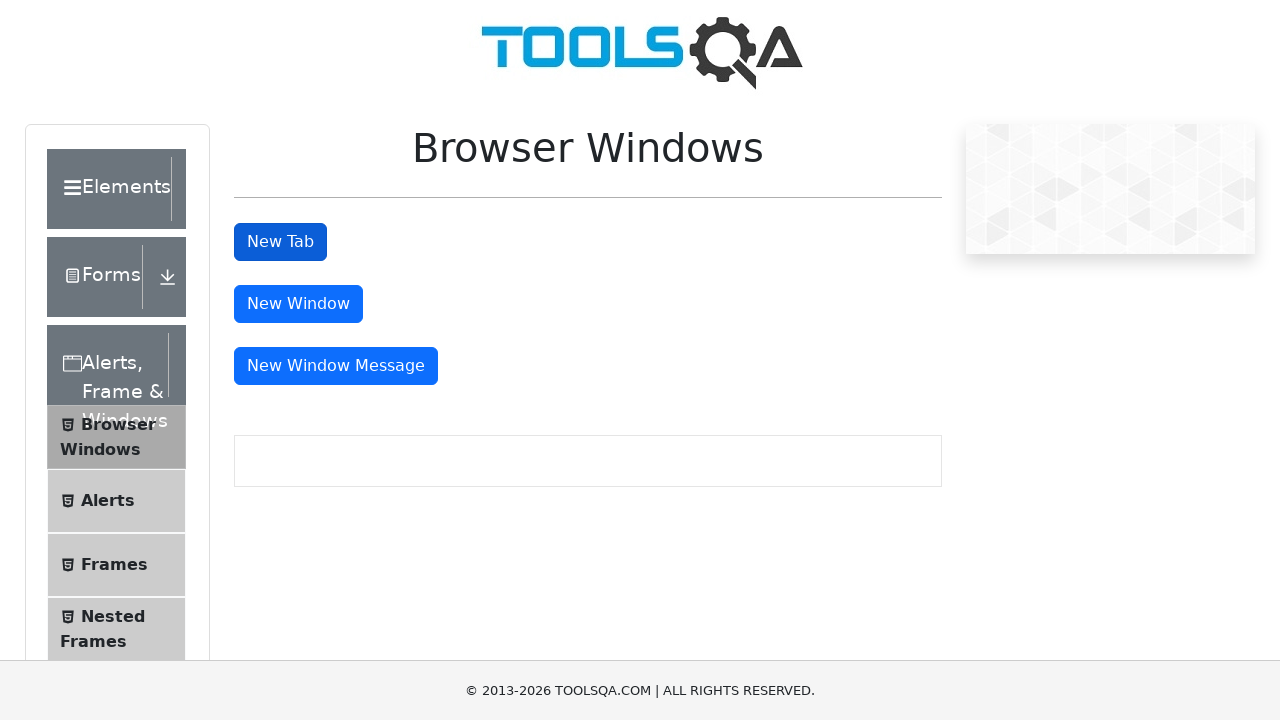

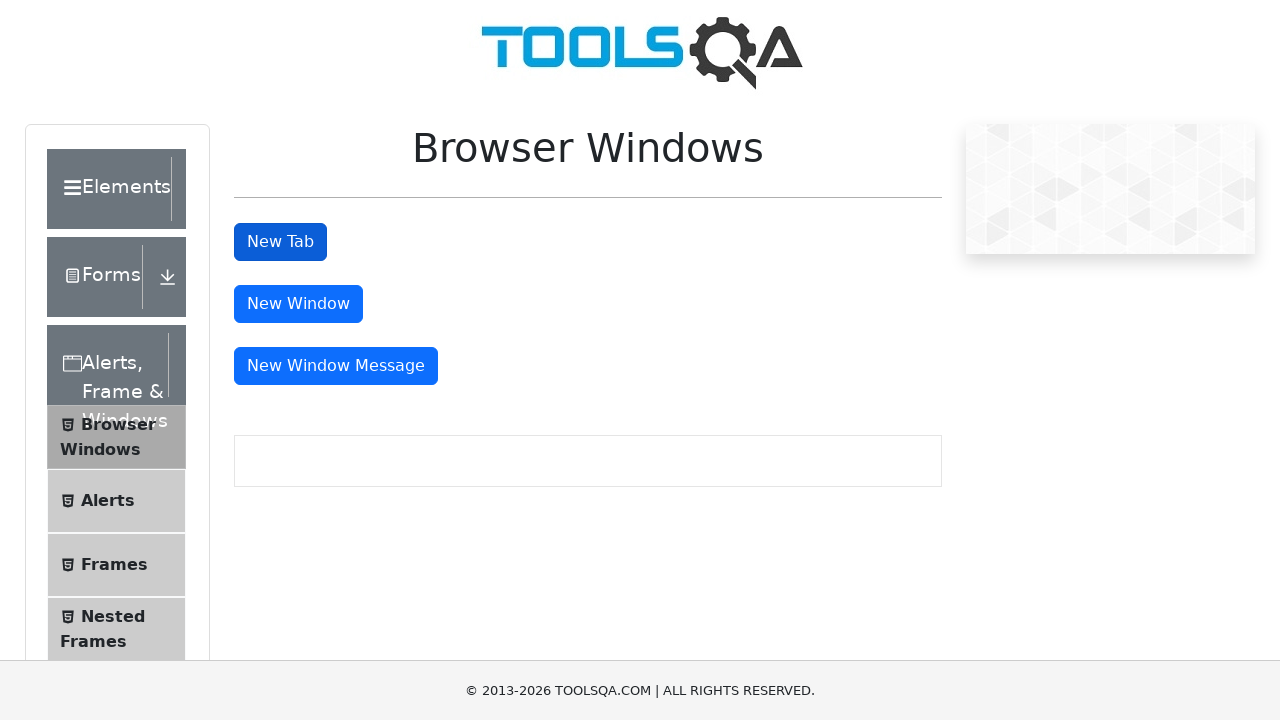